Tests group order functionality for over 15 people by scrolling and clicking on the group order option

Starting URL: https://www.ecatering.irctc.co.in/

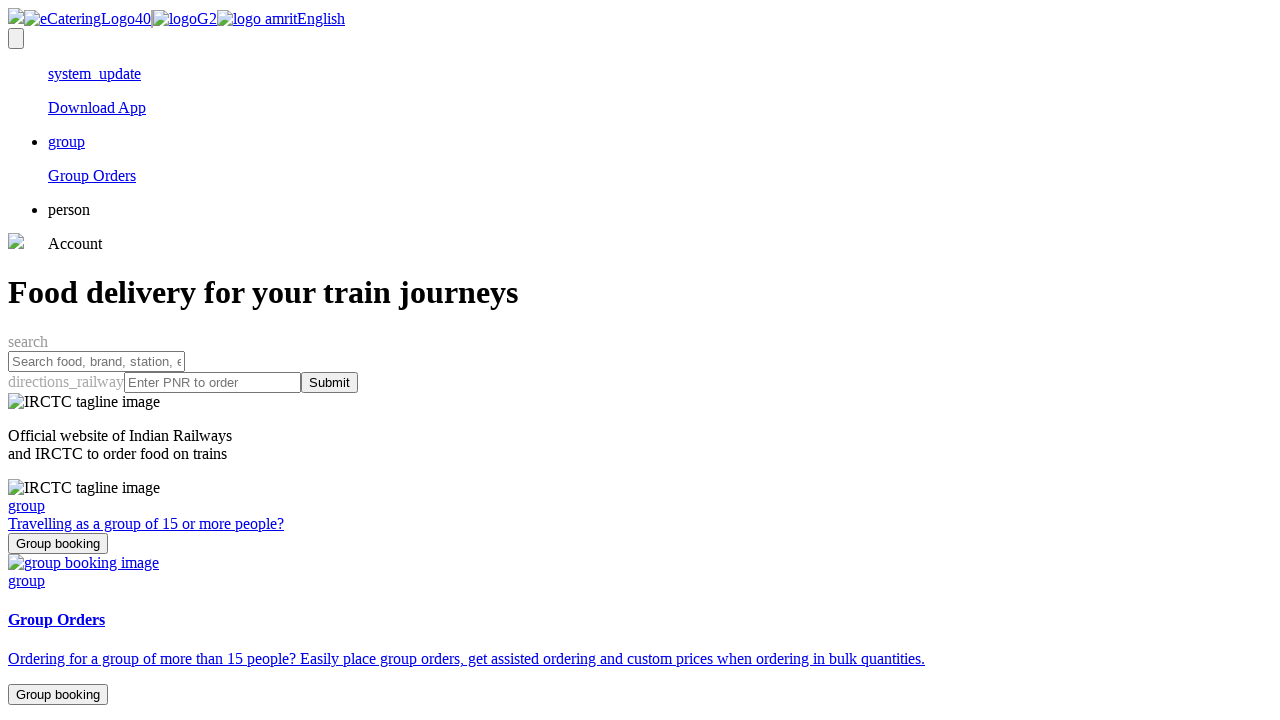

Scrolled down 600px to view group order section
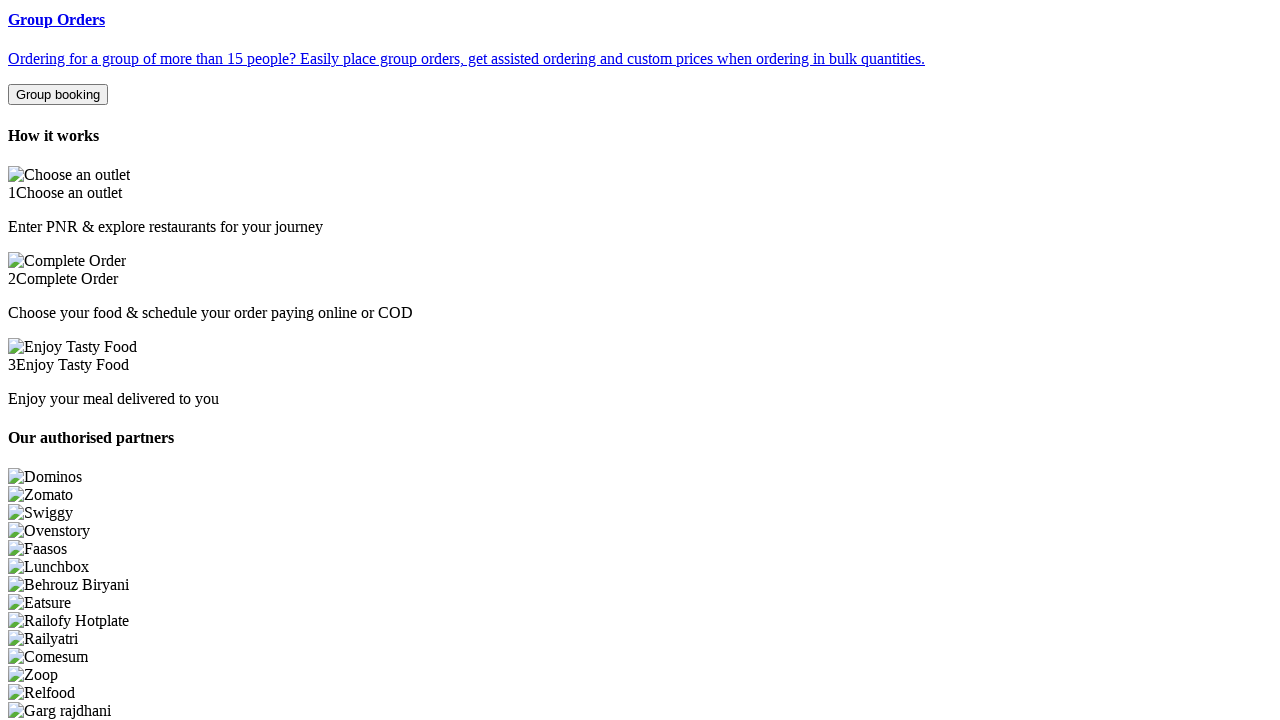

Clicked on group order option at (660, 176) on text=/group.*order/i
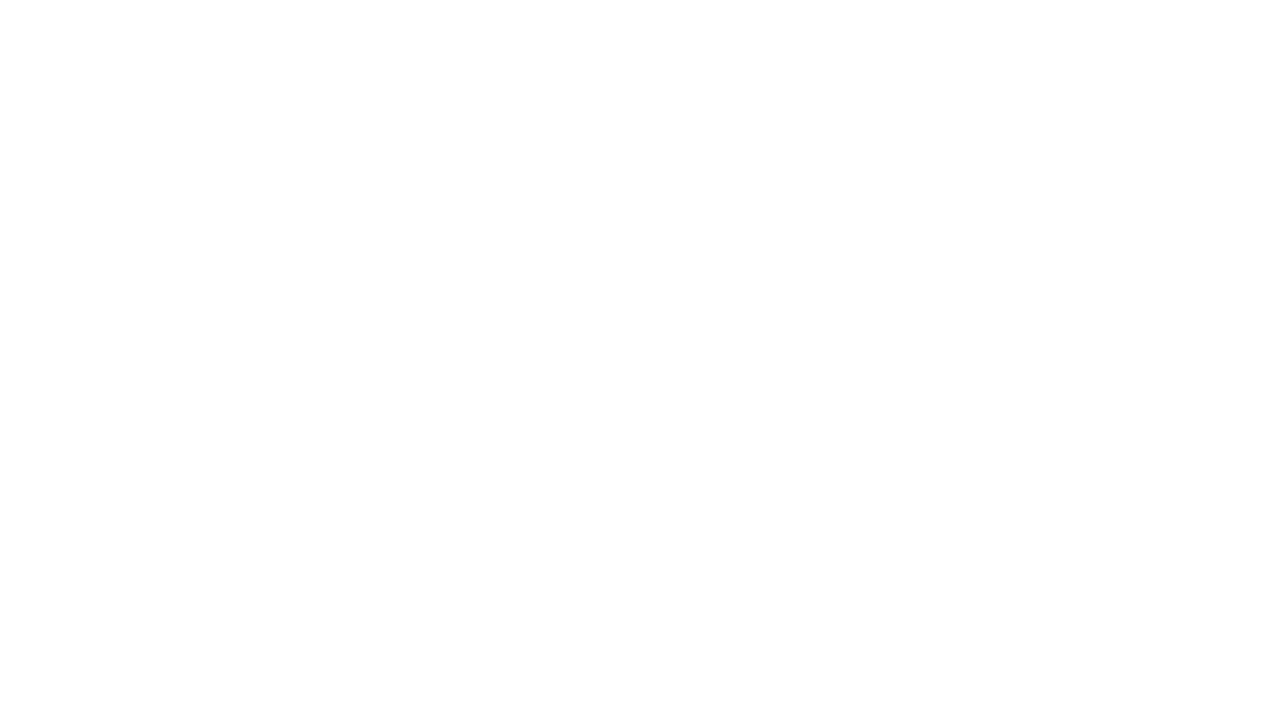

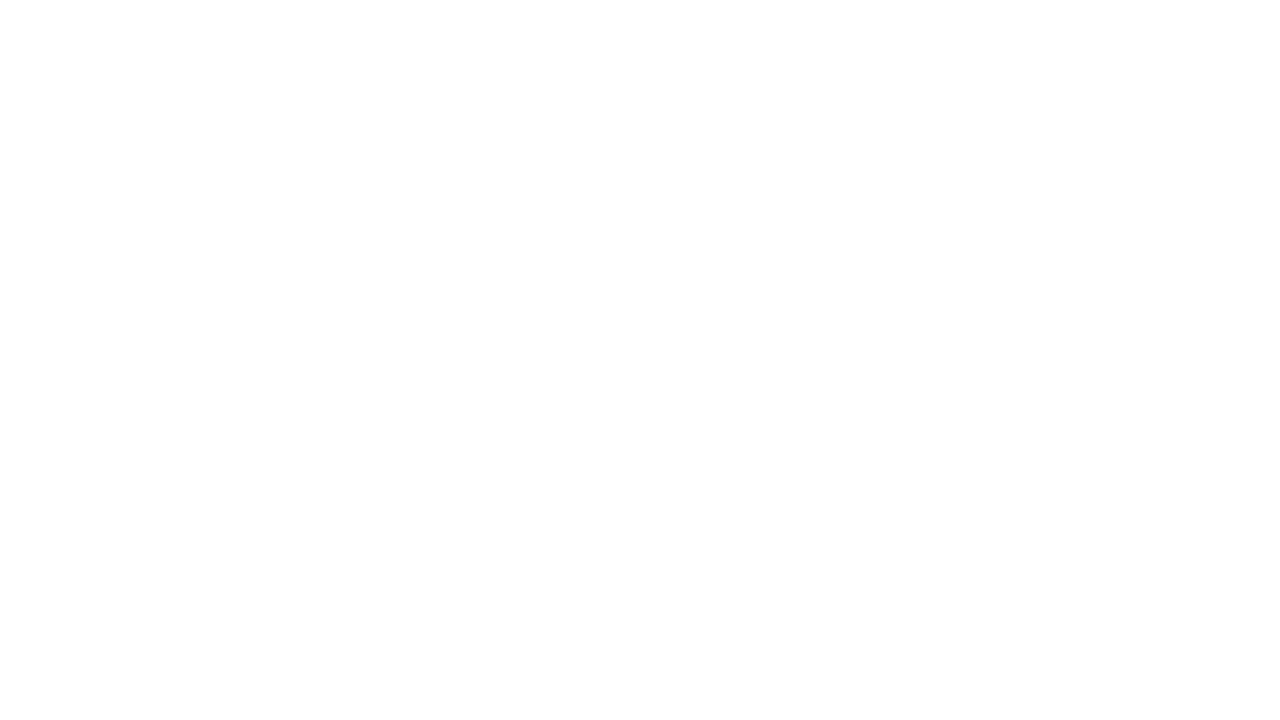